Tests a registration form by filling in first name, last name, and email fields, then submitting the form and verifying successful registration message

Starting URL: http://suninjuly.github.io/registration1.html

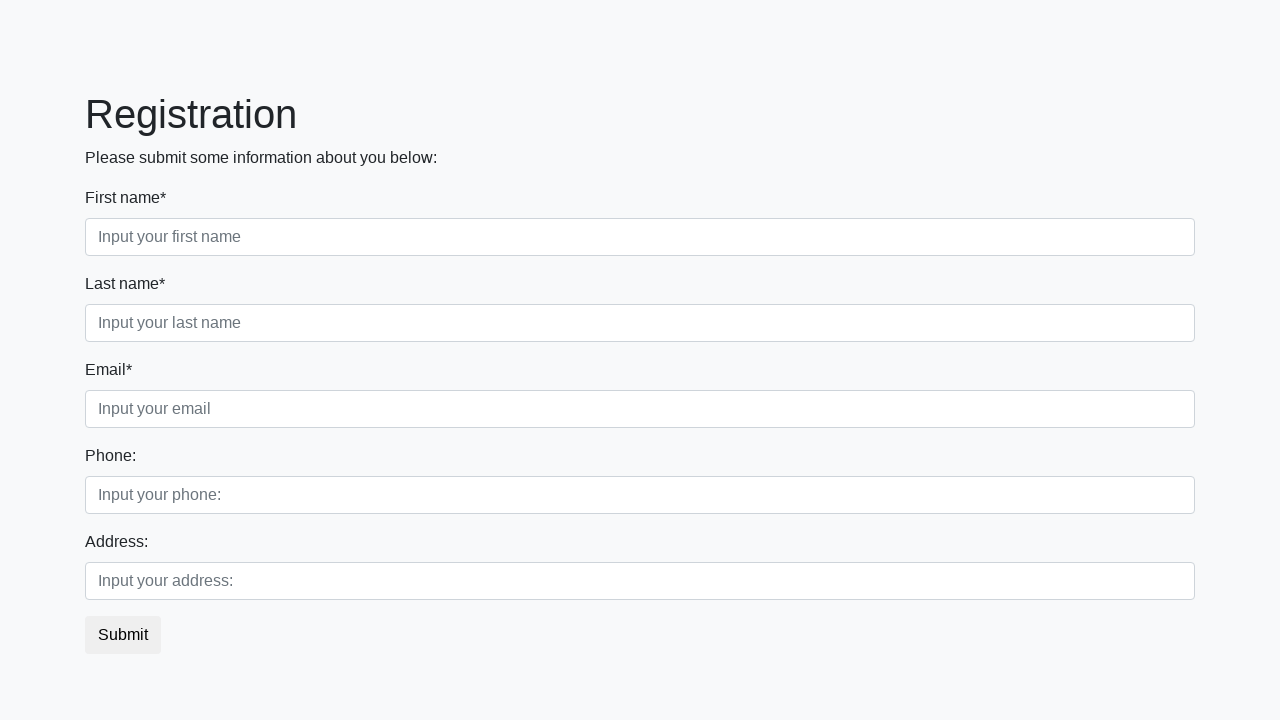

Filled first name field with 'John' on //div[@class="first_block"]//input[@class="form-control first"]
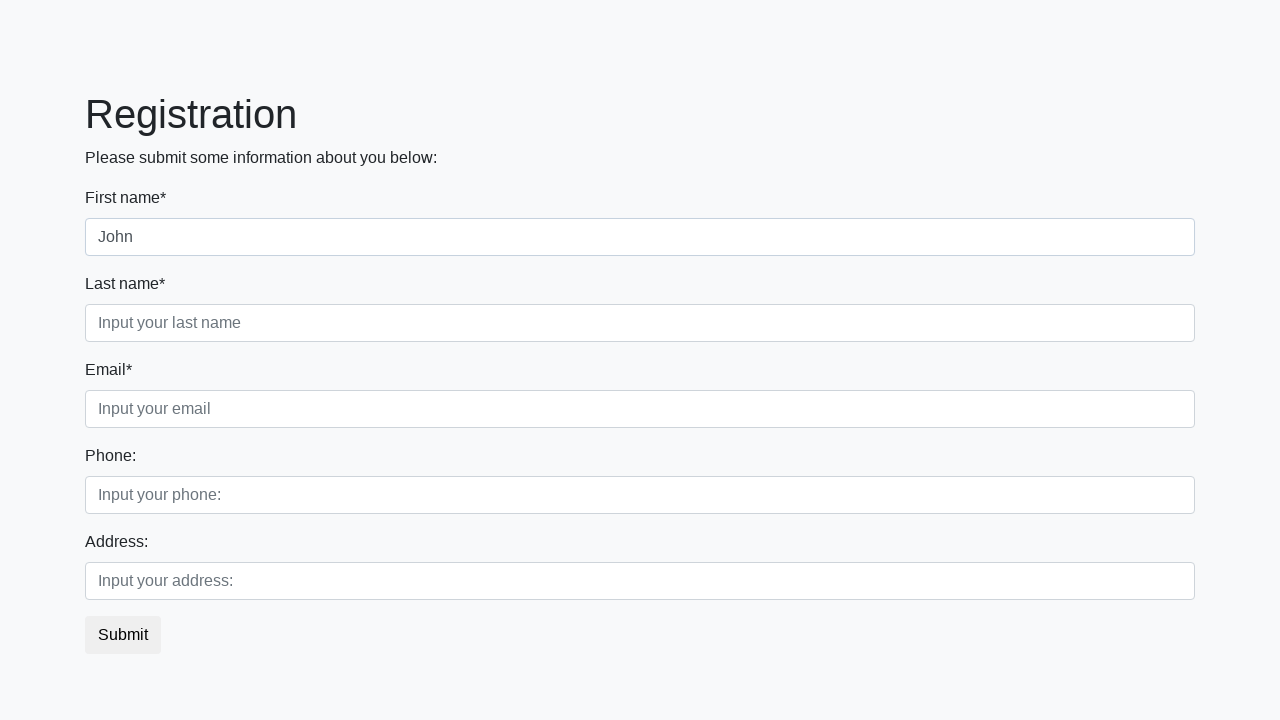

Filled last name field with 'Smith' on //div[@class="first_block"]//input[@class="form-control second"]
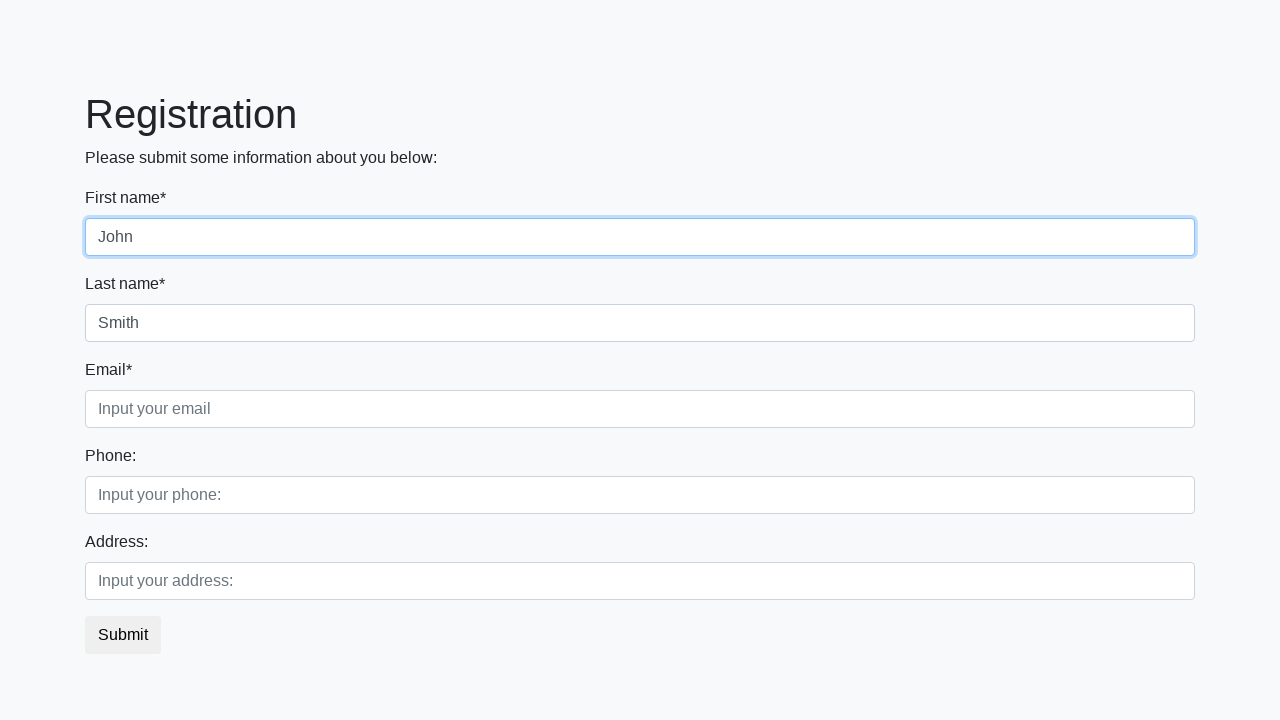

Filled email field with 'test@example.com' on //div[@class="first_block"]//input[@class="form-control third"]
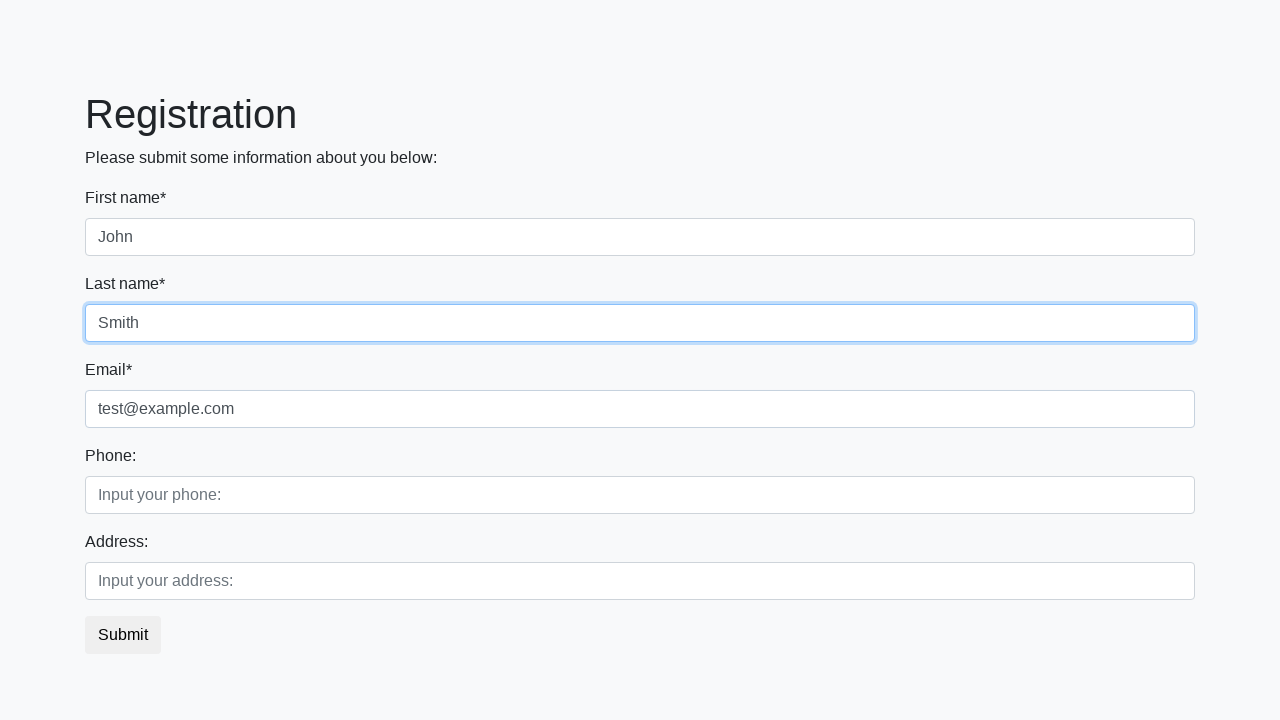

Clicked submit button to register at (123, 635) on button.btn
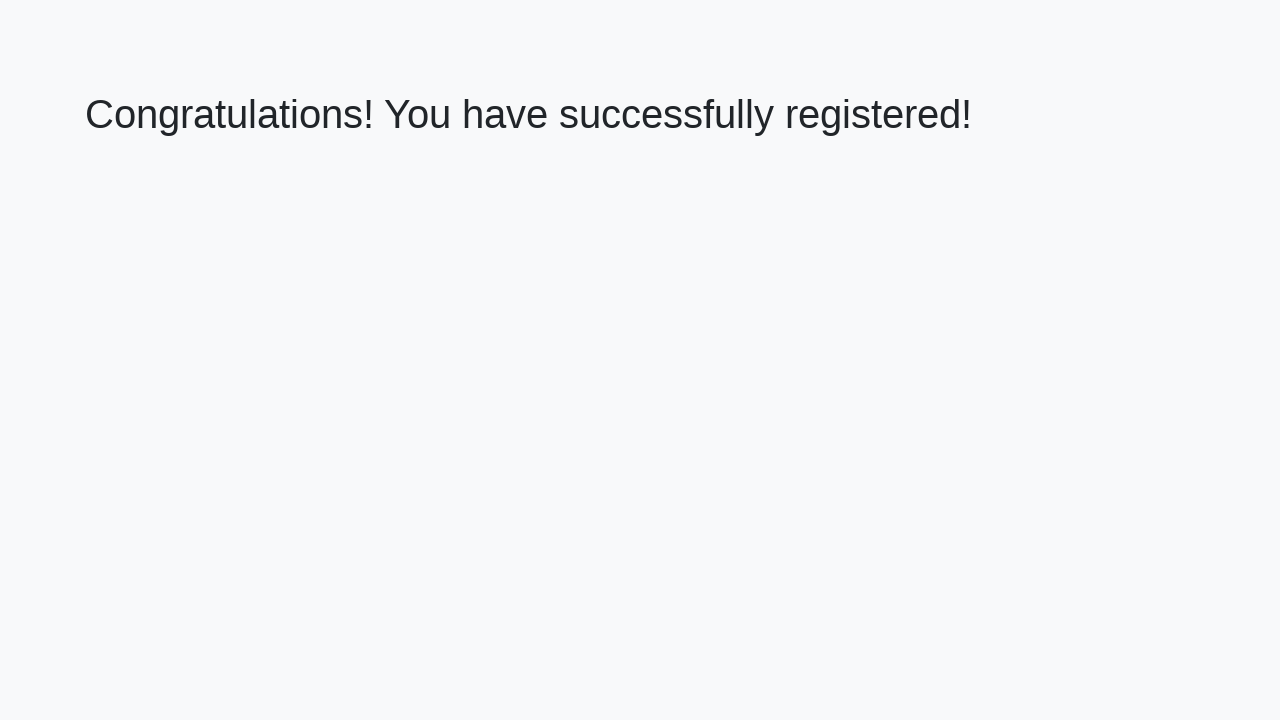

Success message heading loaded
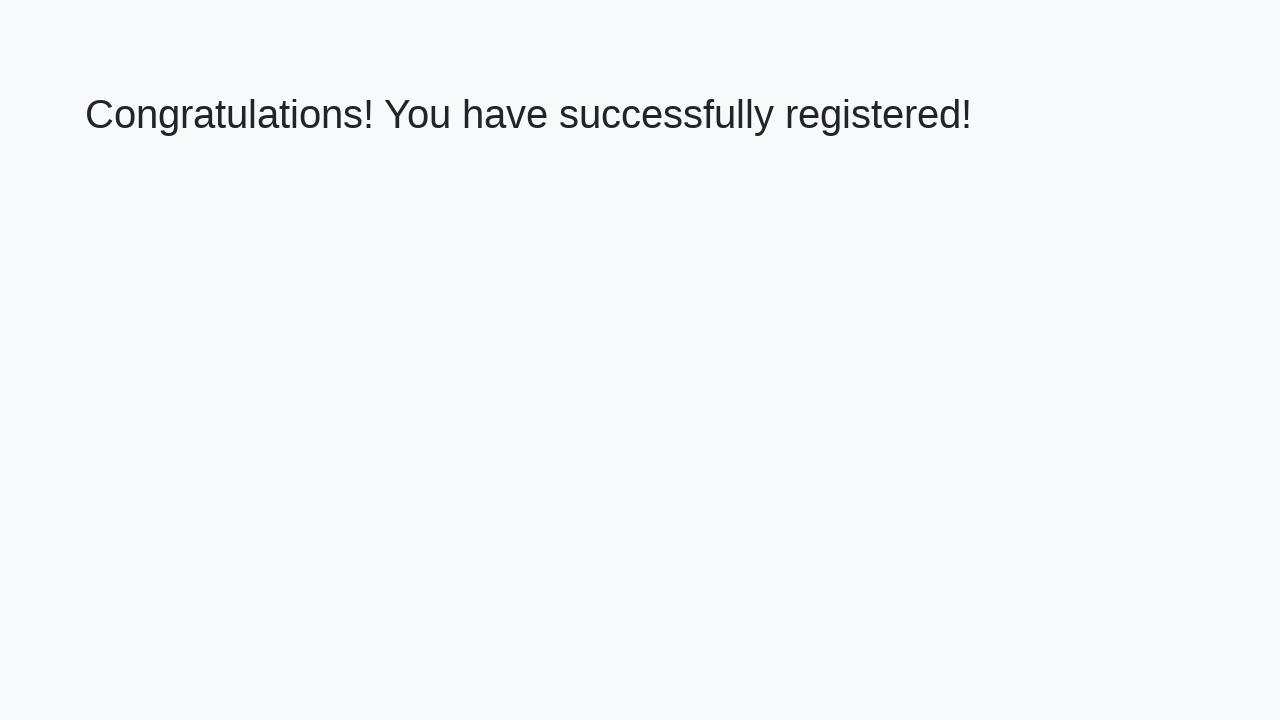

Retrieved success message text
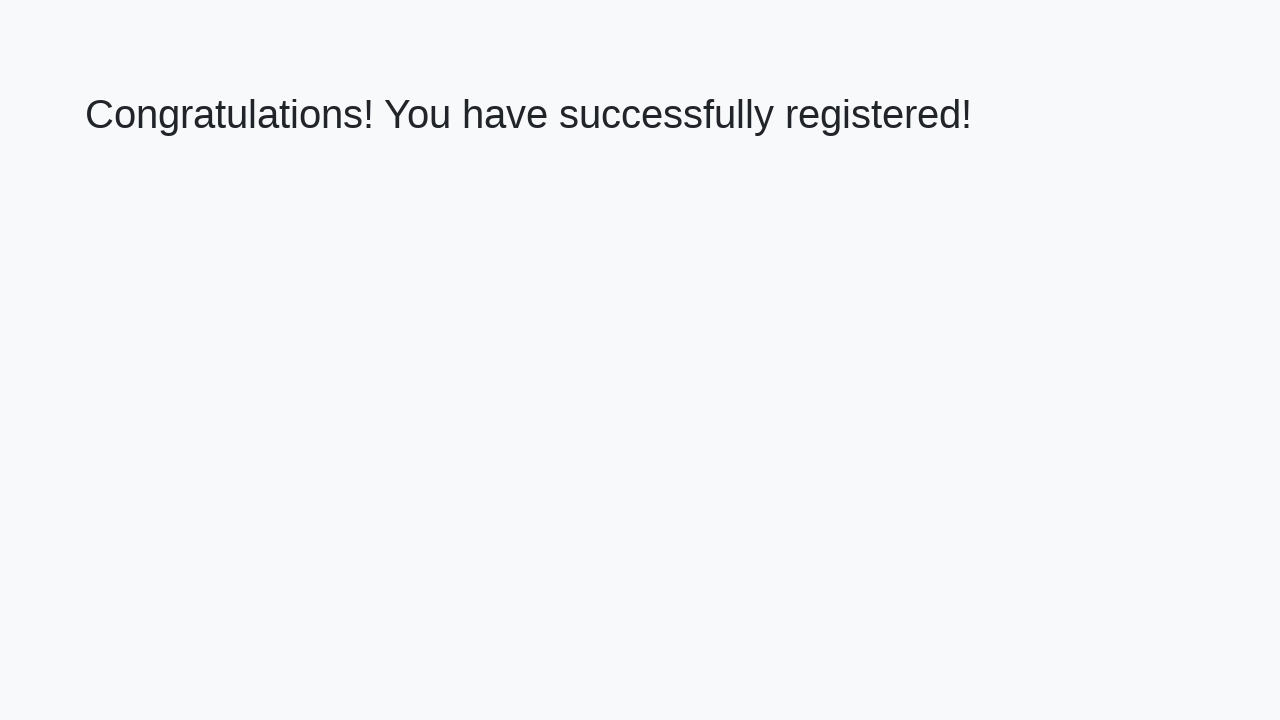

Verified registration success message
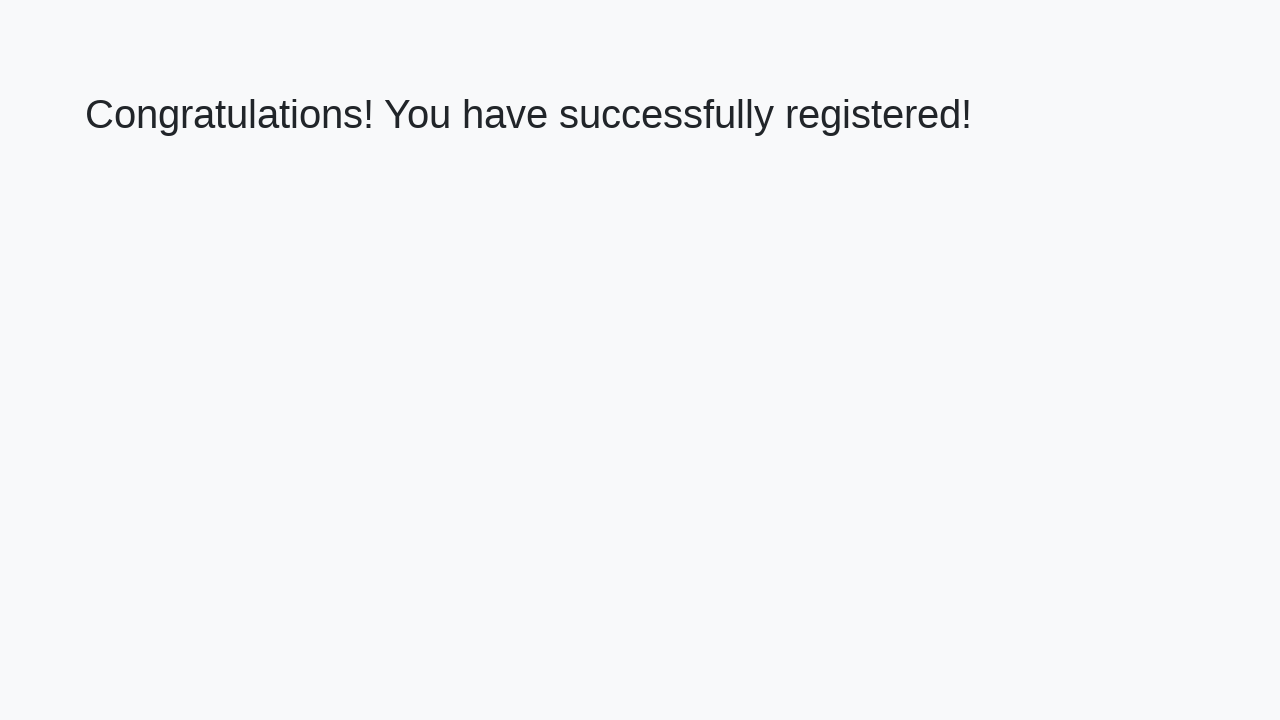

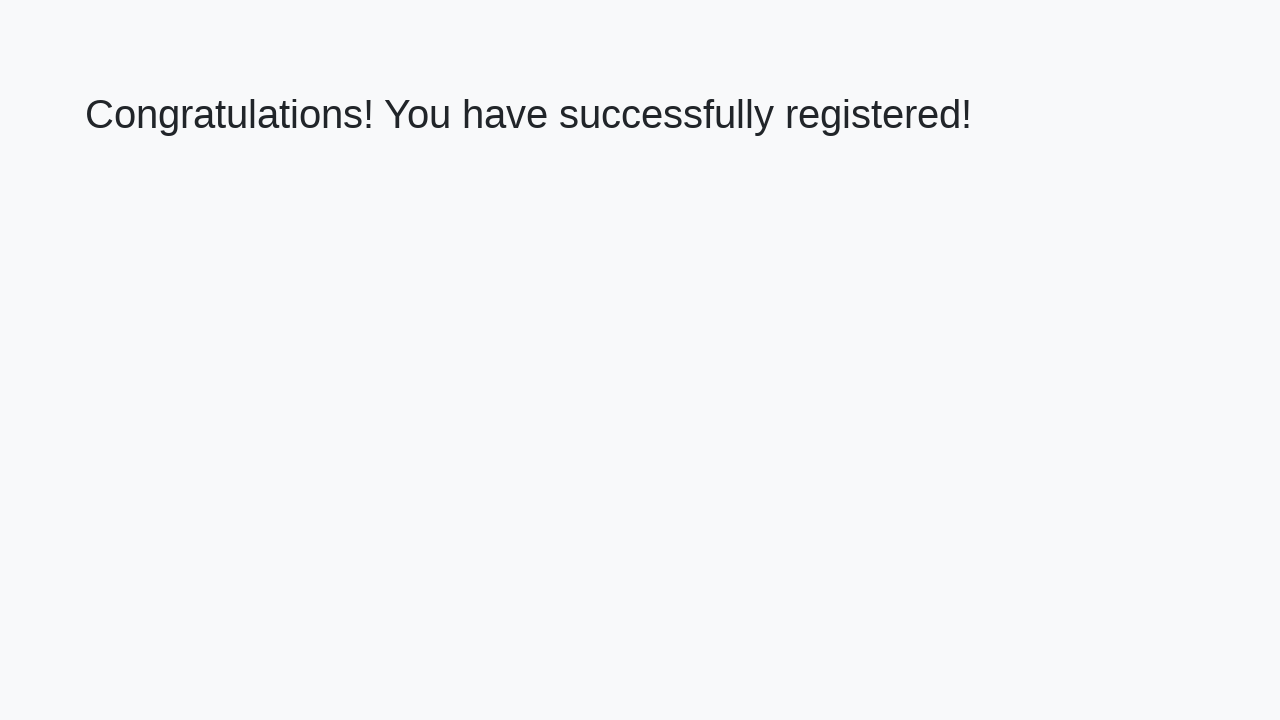